Tests checkbox functionality on an automation practice page by clicking a checkbox to select it, clicking again to deselect it, and verifying the checkbox states and total count of checkboxes on the page.

Starting URL: https://rahulshettyacademy.com/AutomationPractice/

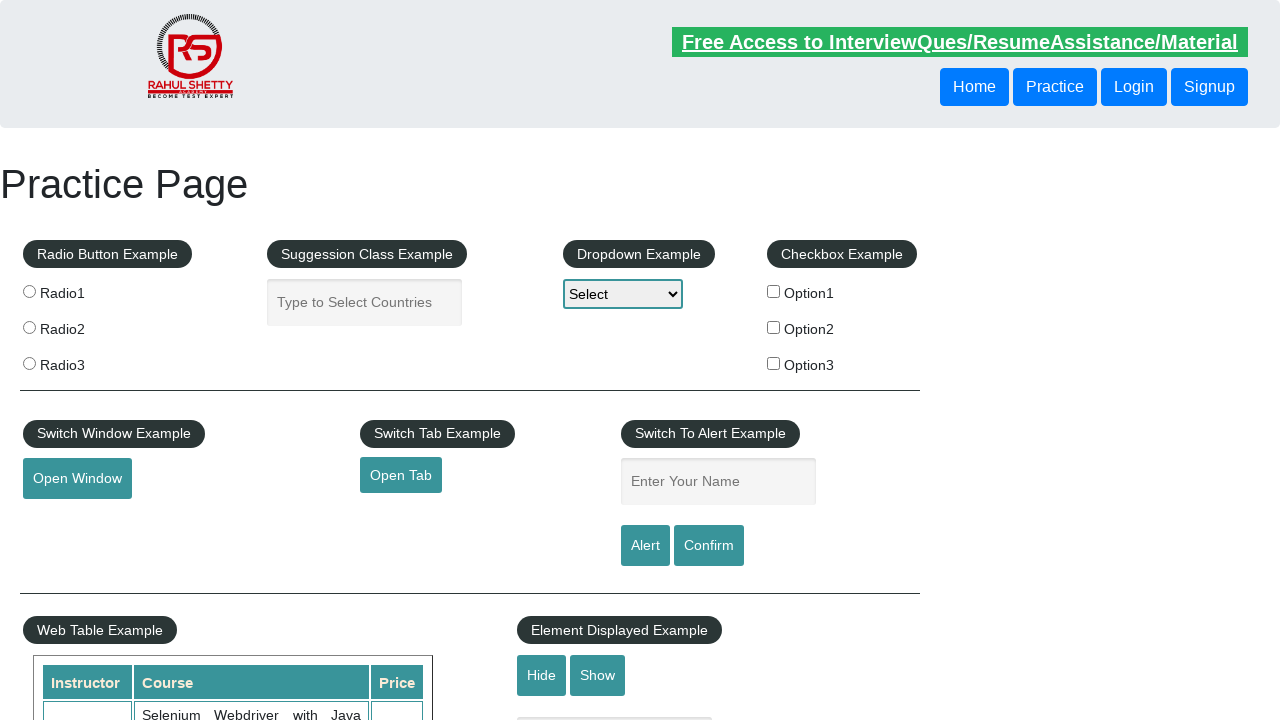

Navigated to automation practice page
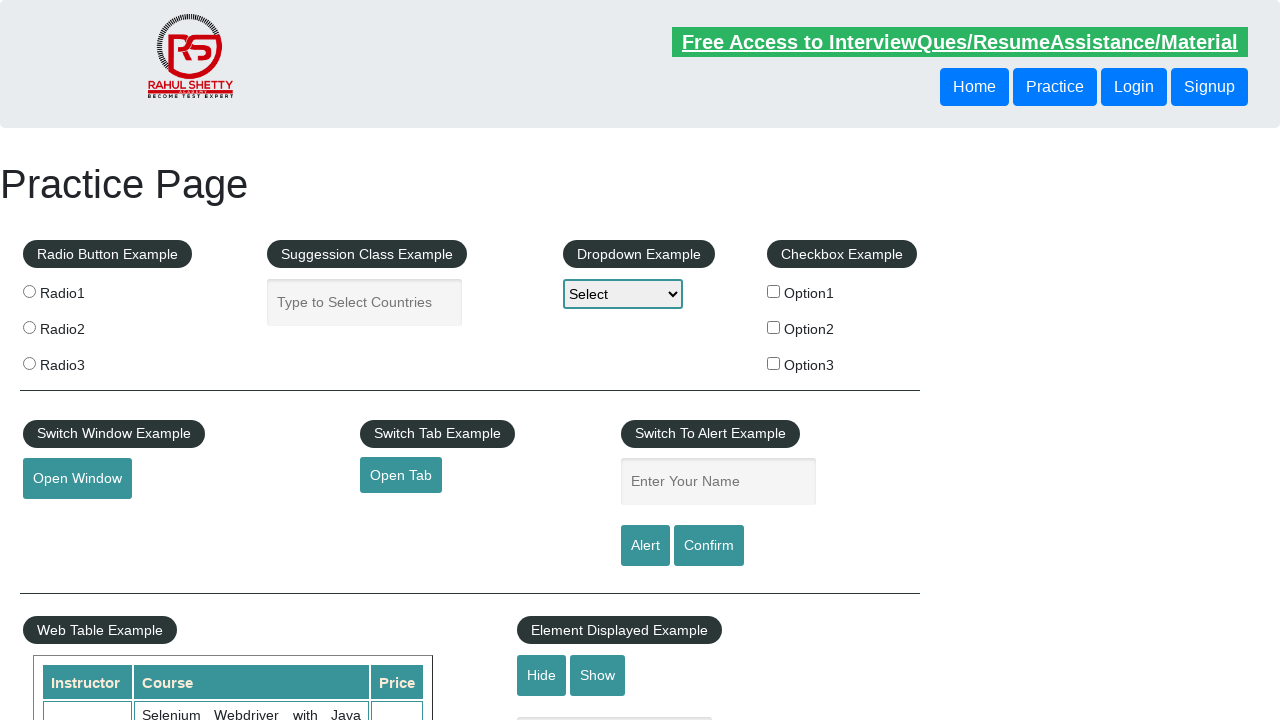

Clicked checkbox option 1 to select it at (774, 291) on #checkBoxOption1
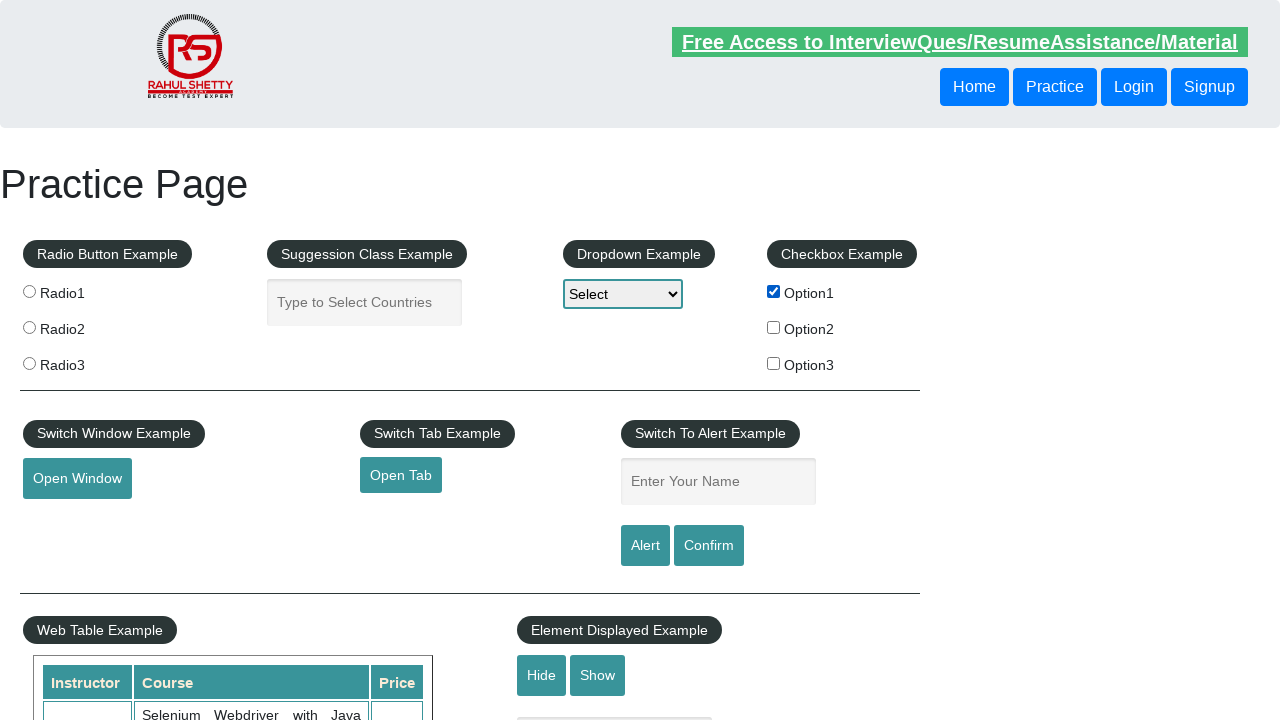

Verified checkbox option 1 is selected
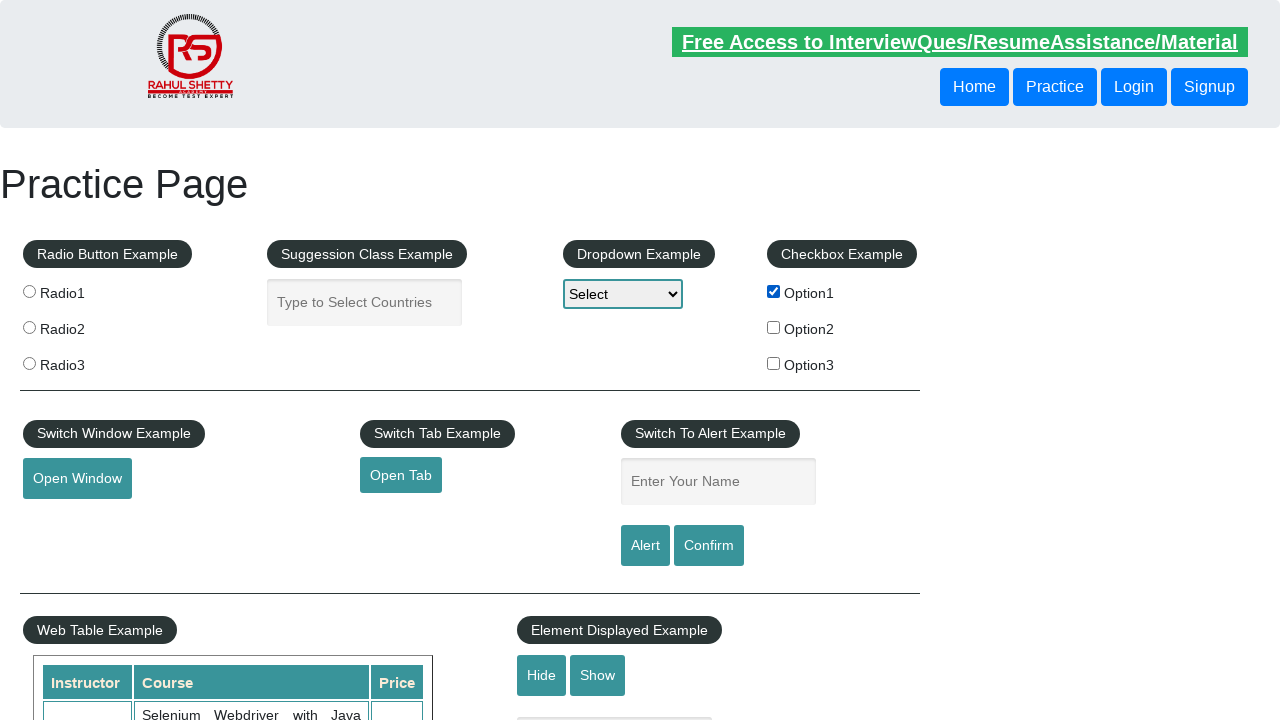

Assertion passed: checkbox is selected
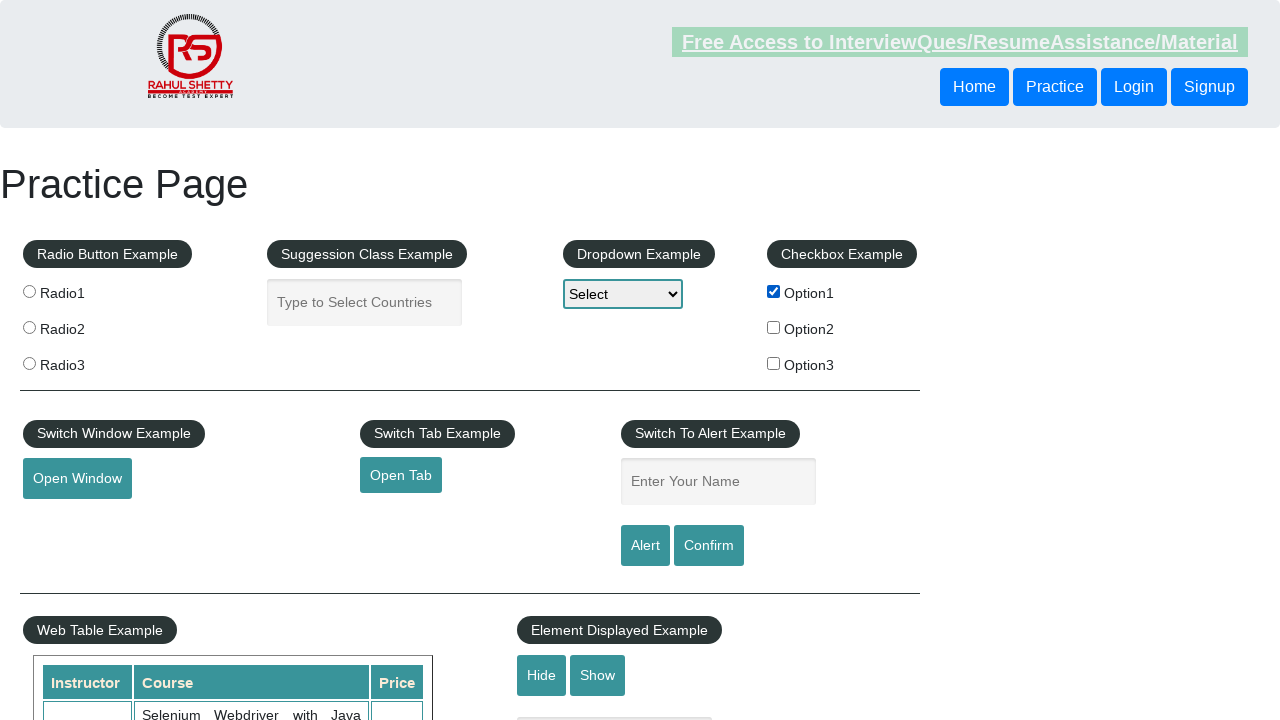

Clicked checkbox option 1 again to deselect it at (774, 291) on #checkBoxOption1
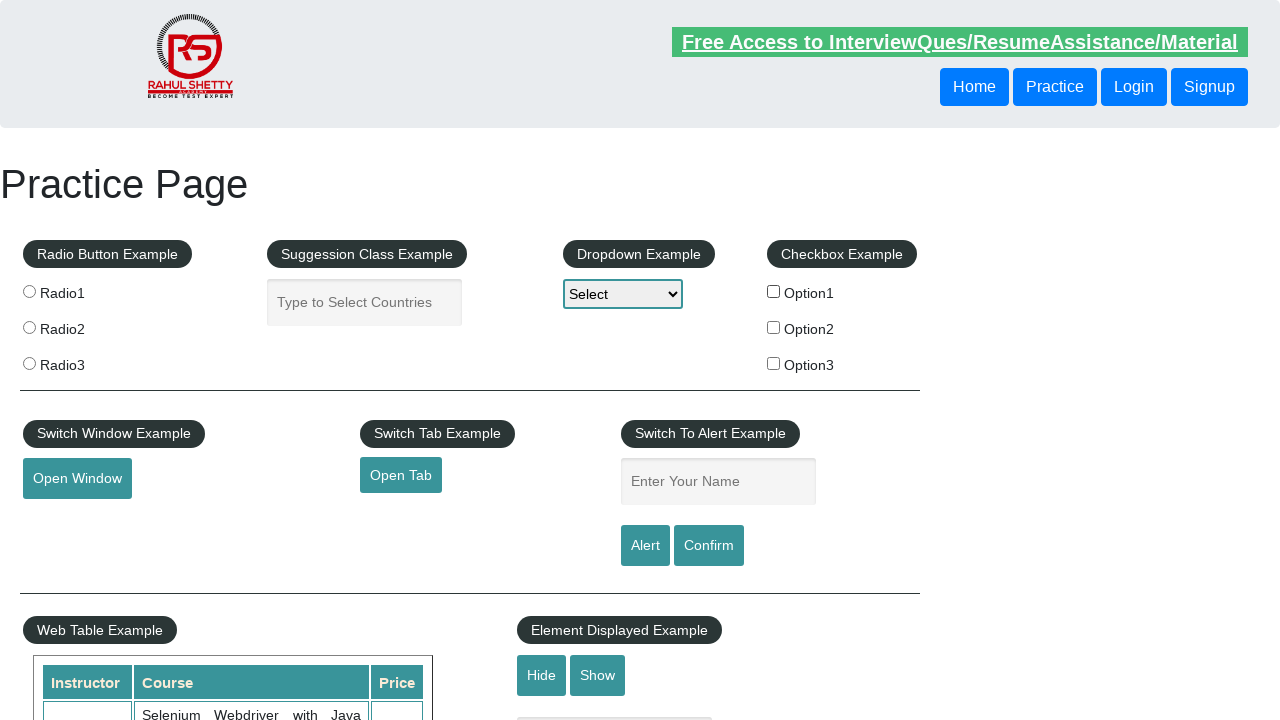

Verified checkbox option 1 is deselected
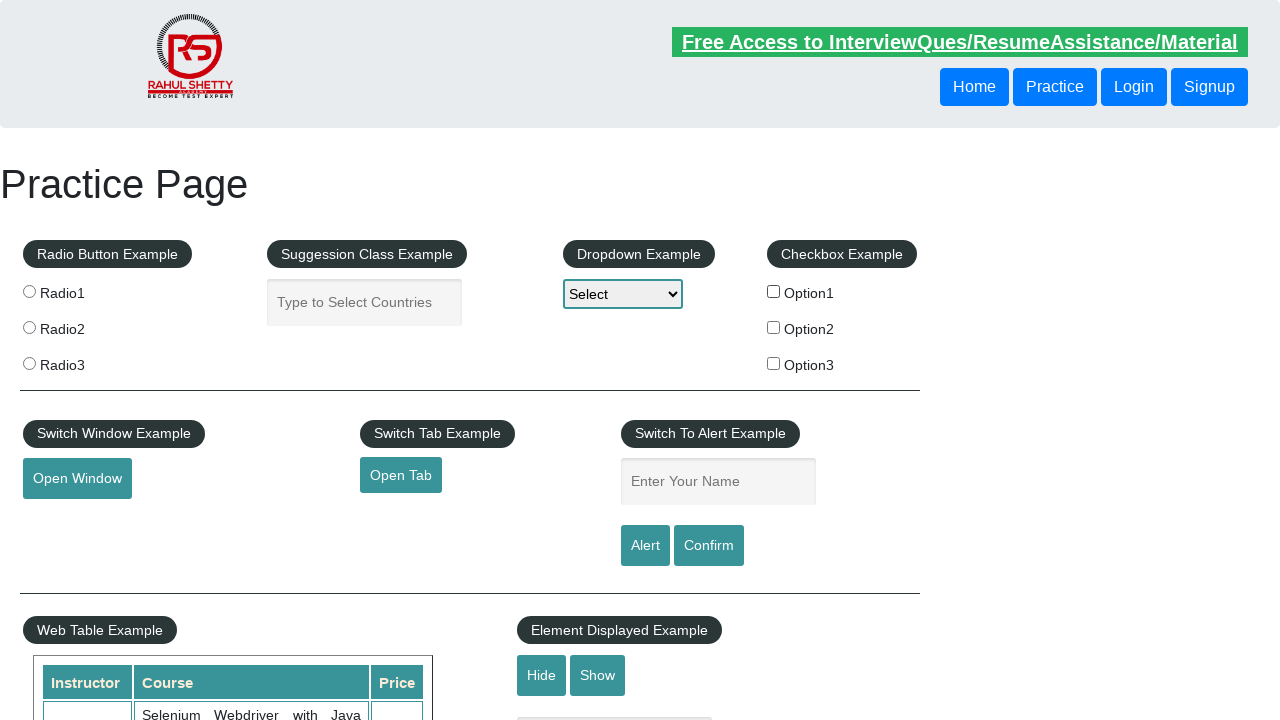

Assertion passed: checkbox is deselected
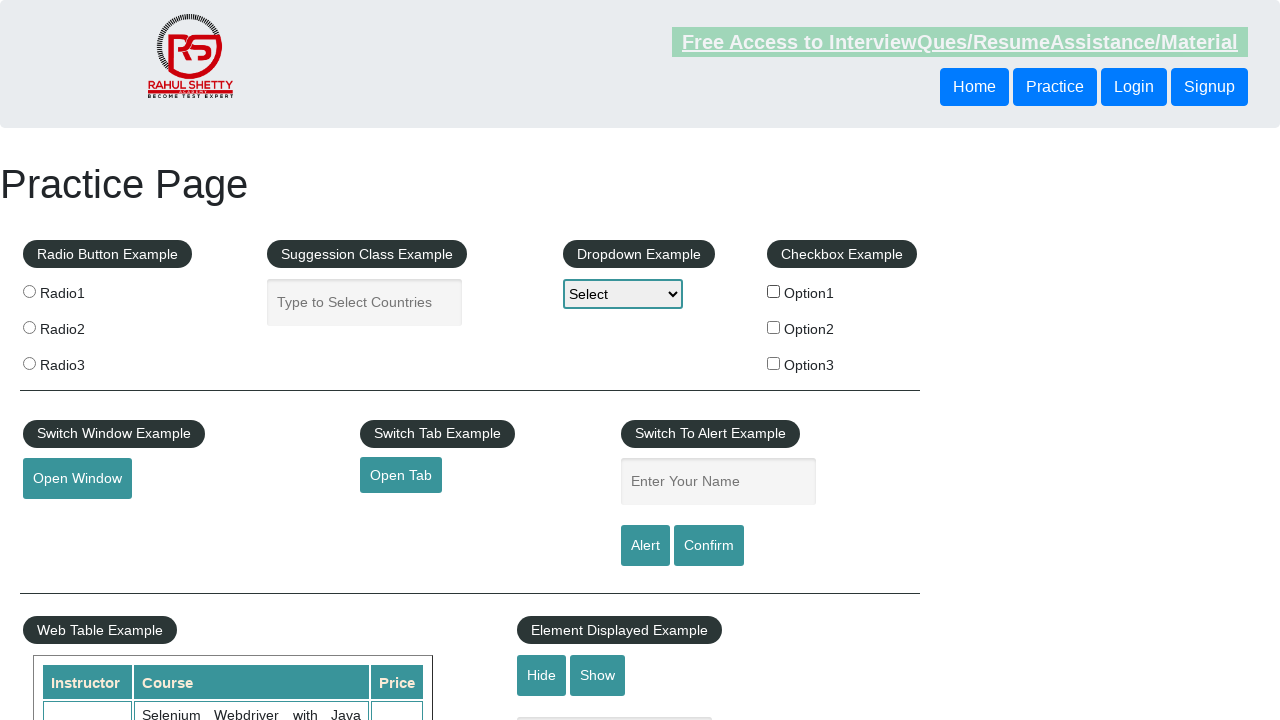

Located all checkboxes on the page
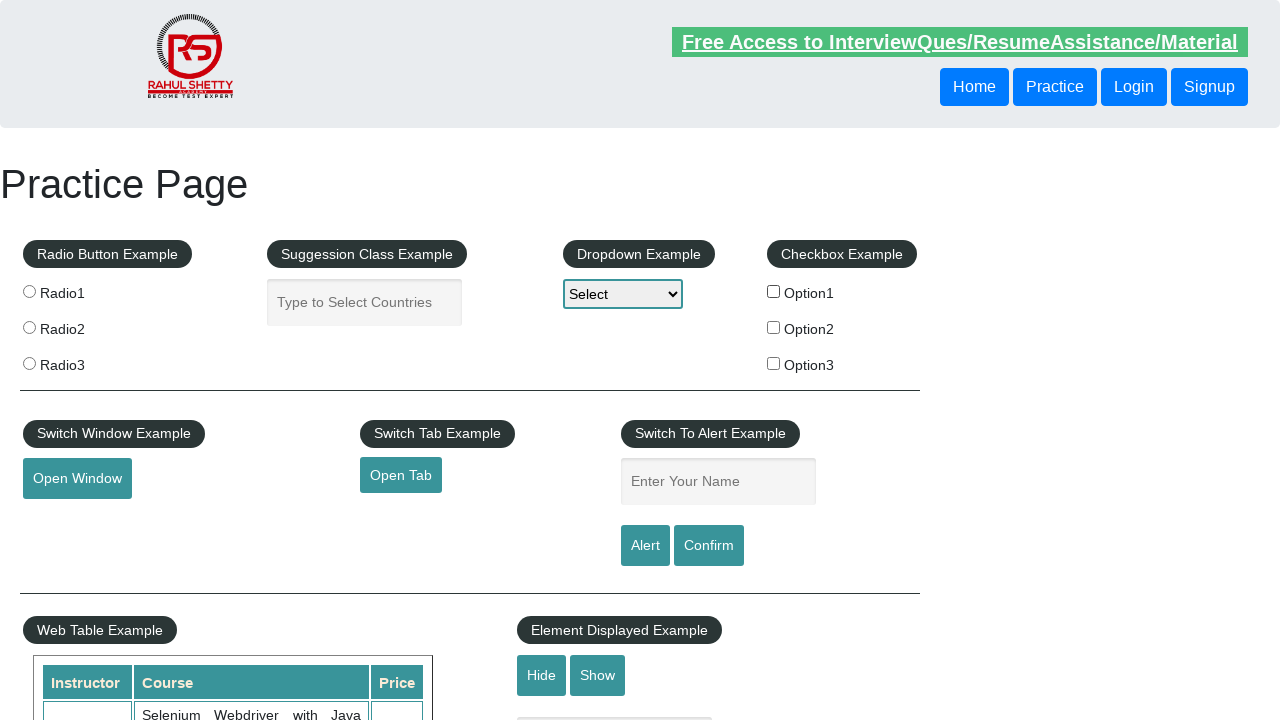

Counted 3 checkboxes on the page
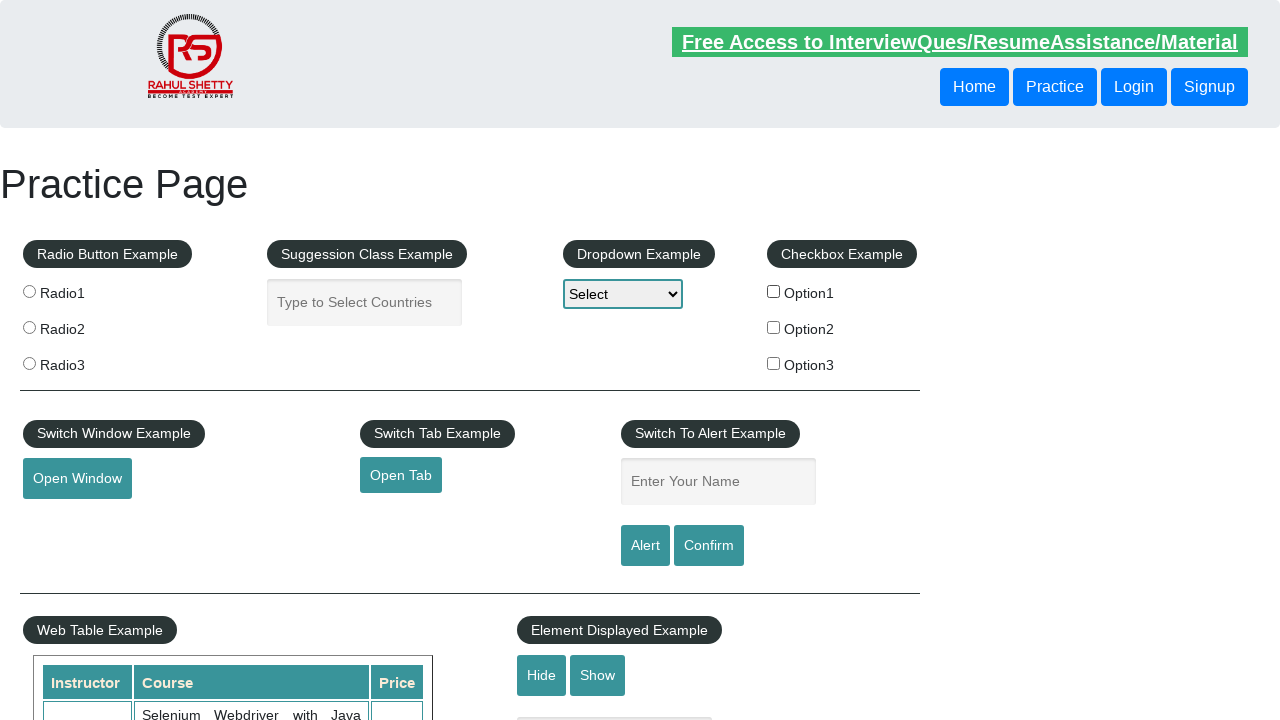

Assertion passed: checkboxes found on page
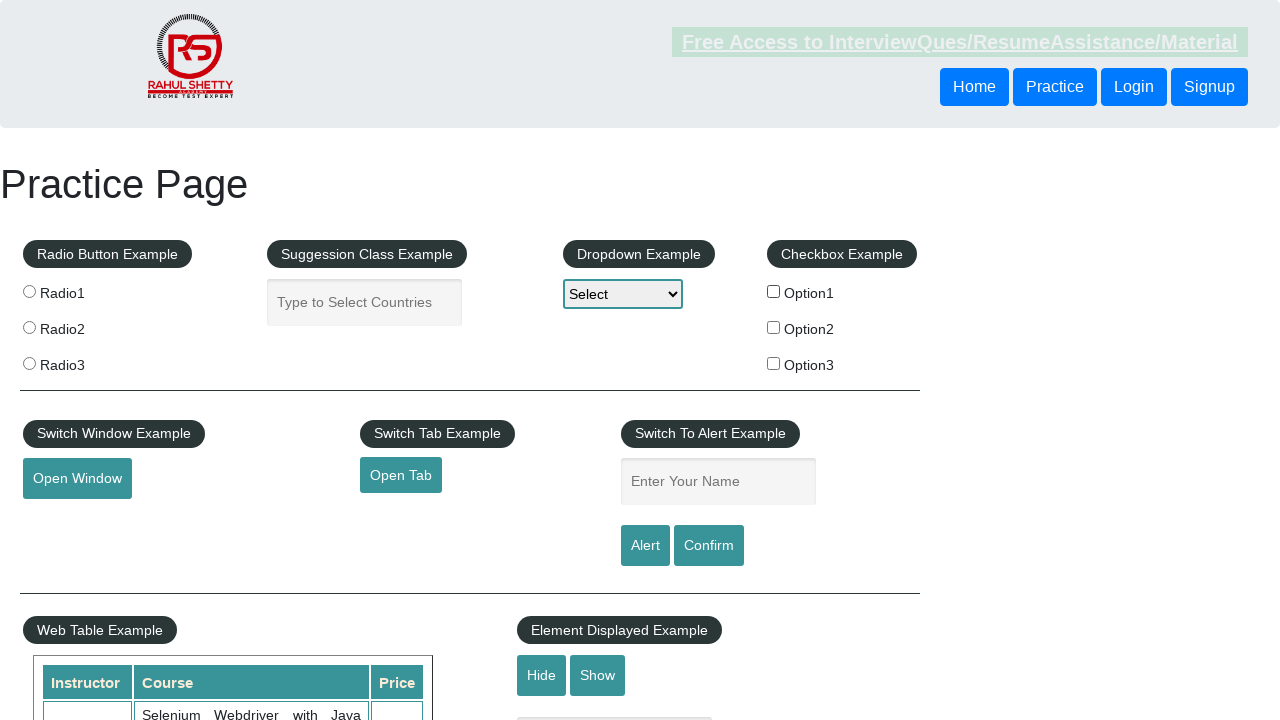

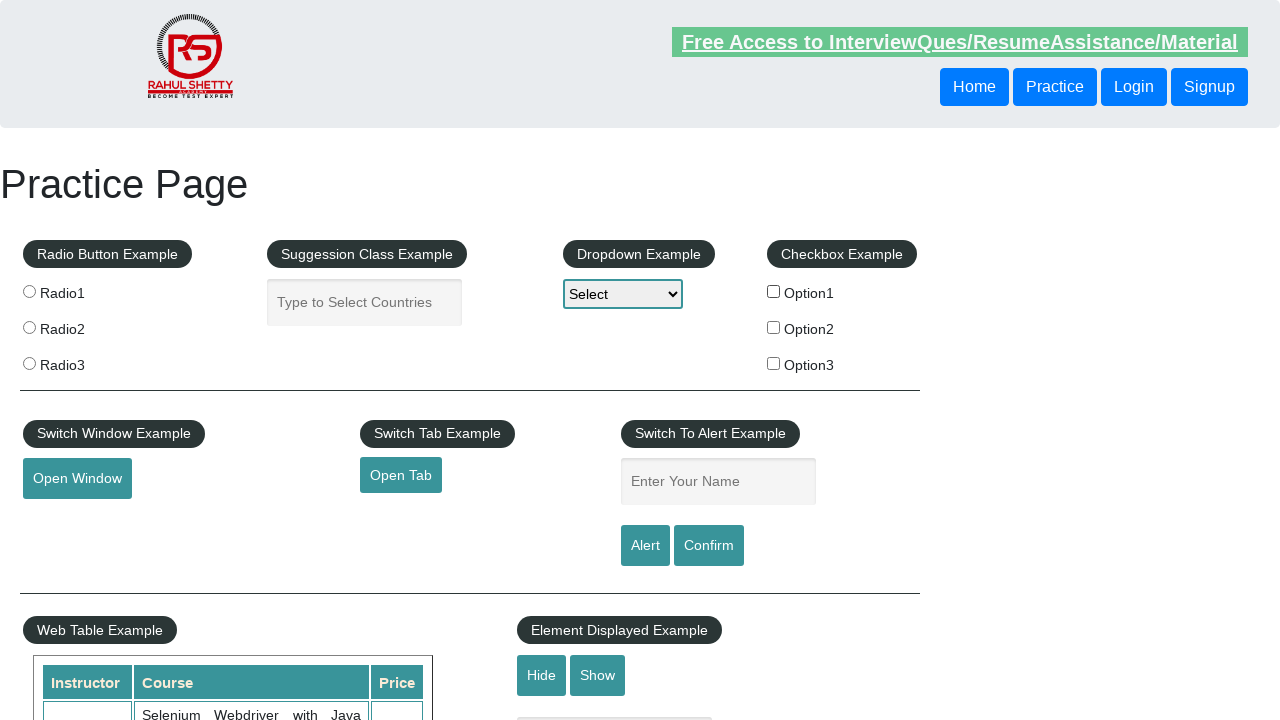